Tests JavaScript prompt alert handling by triggering a prompt, entering text, and accepting it

Starting URL: https://the-internet.herokuapp.com/javascript_alerts

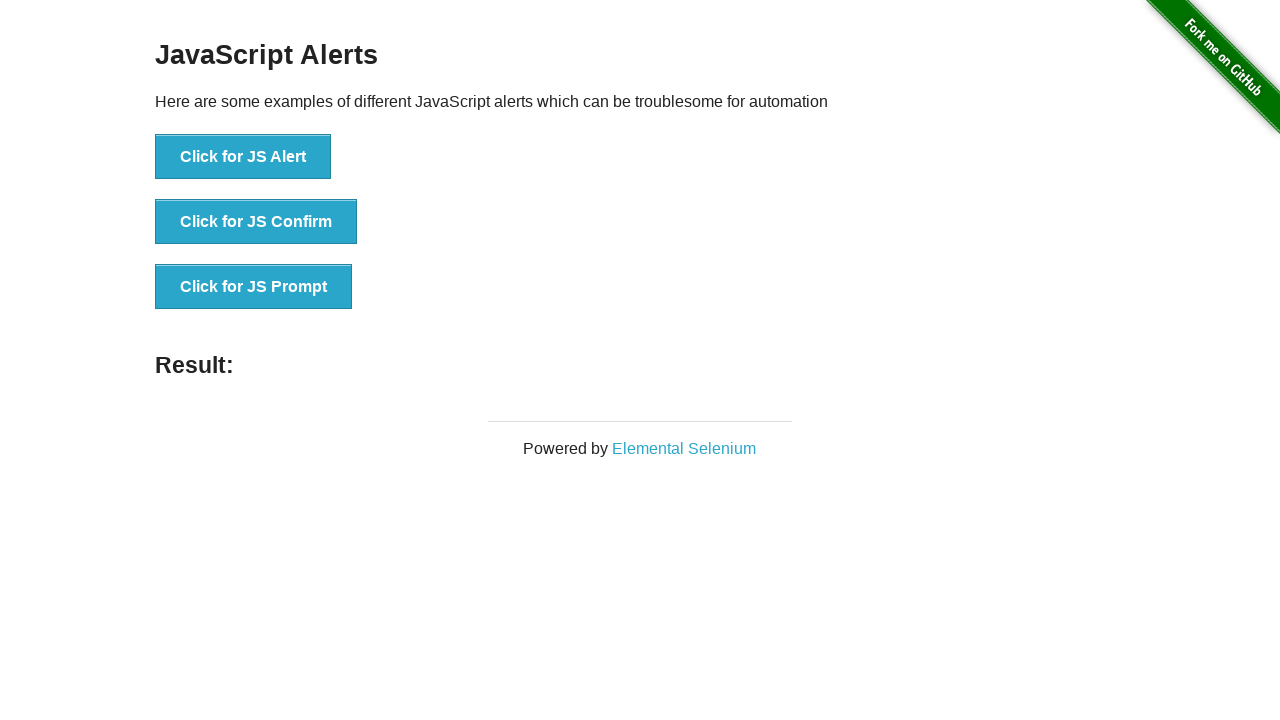

Clicked 'Click for JS Prompt' button to trigger JavaScript prompt dialog at (254, 287) on xpath=//button[text()='Click for JS Prompt']
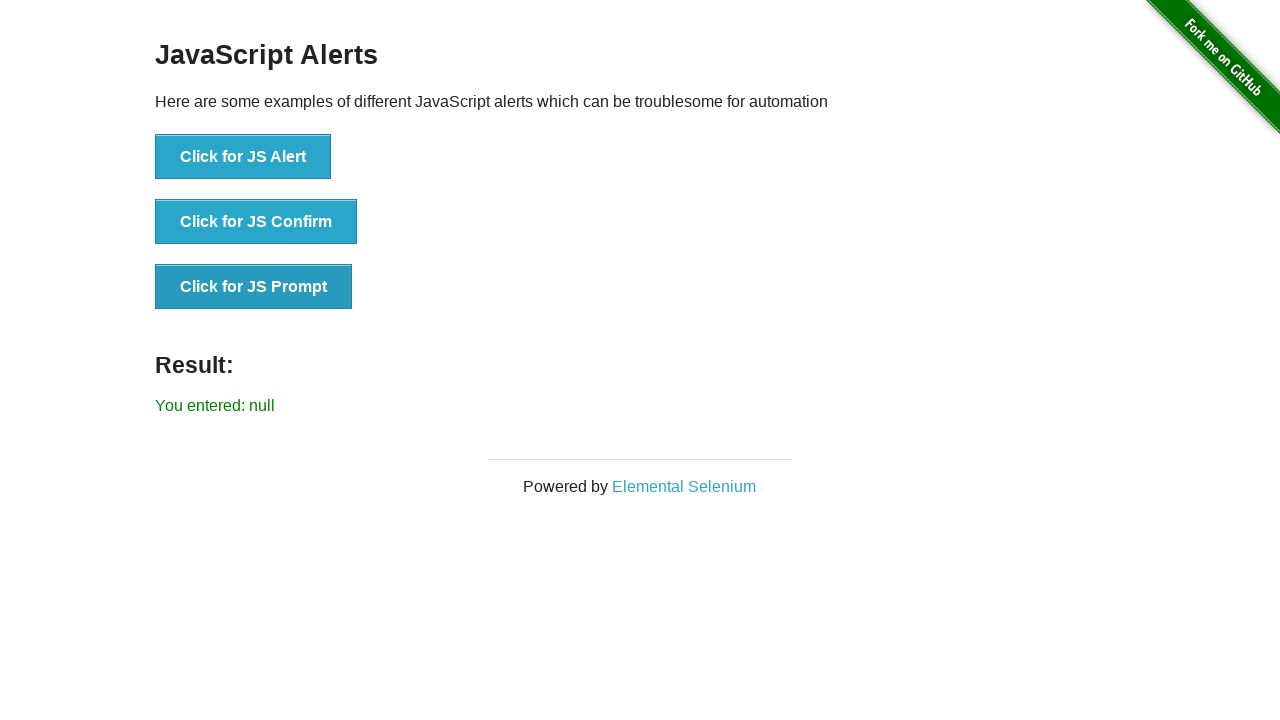

Set up dialog handler to accept prompt with text 'Harrybhai'
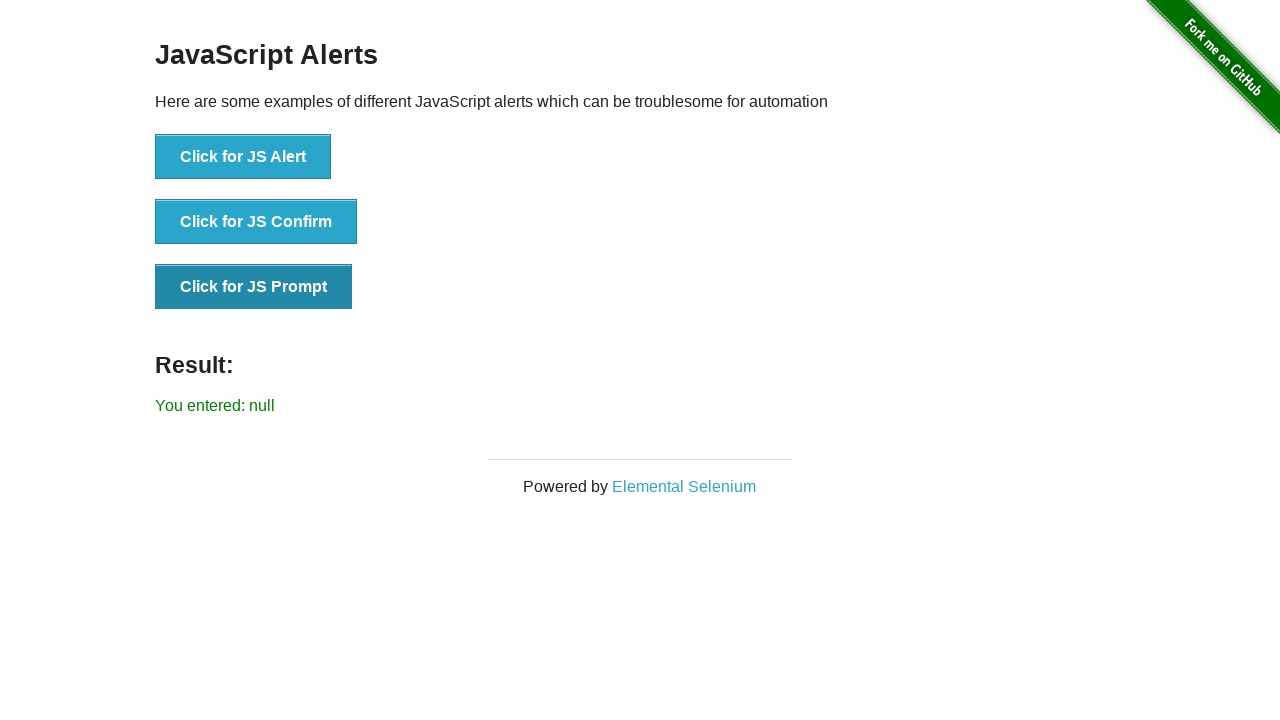

Clicked 'Click for JS Prompt' button again to trigger the prompt dialog at (254, 287) on xpath=//button[text()='Click for JS Prompt']
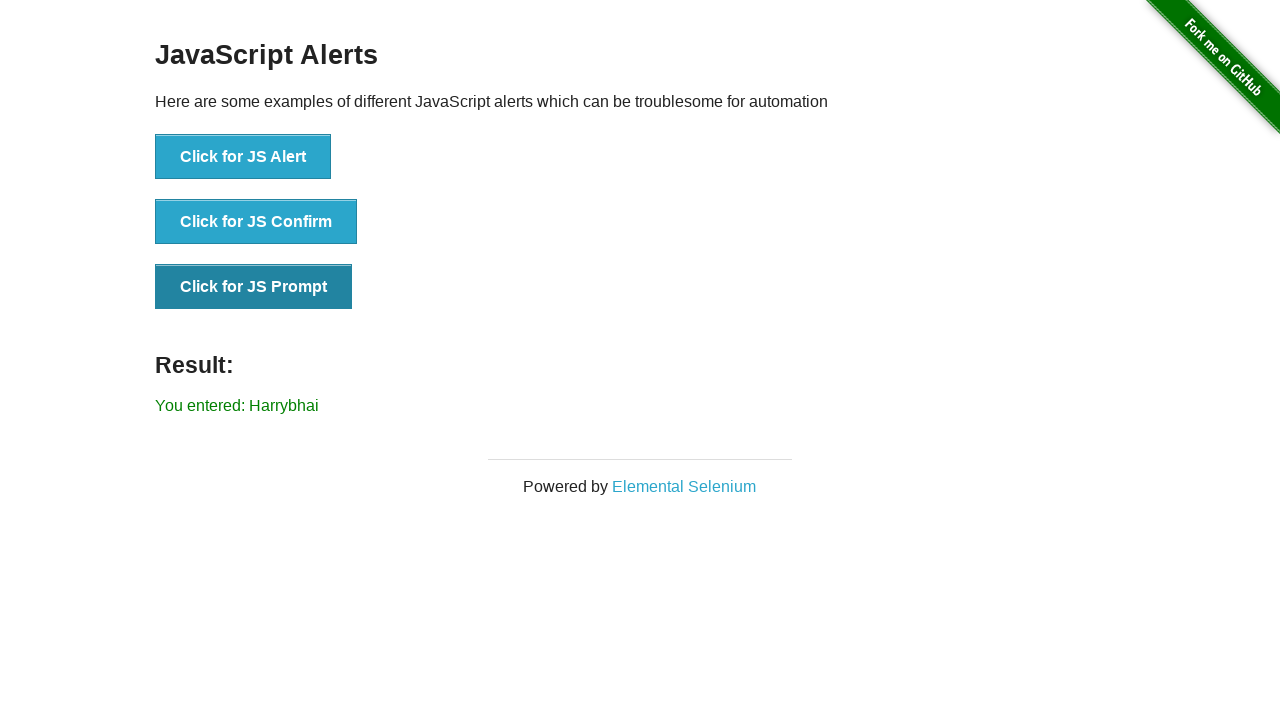

Waited for result element to appear
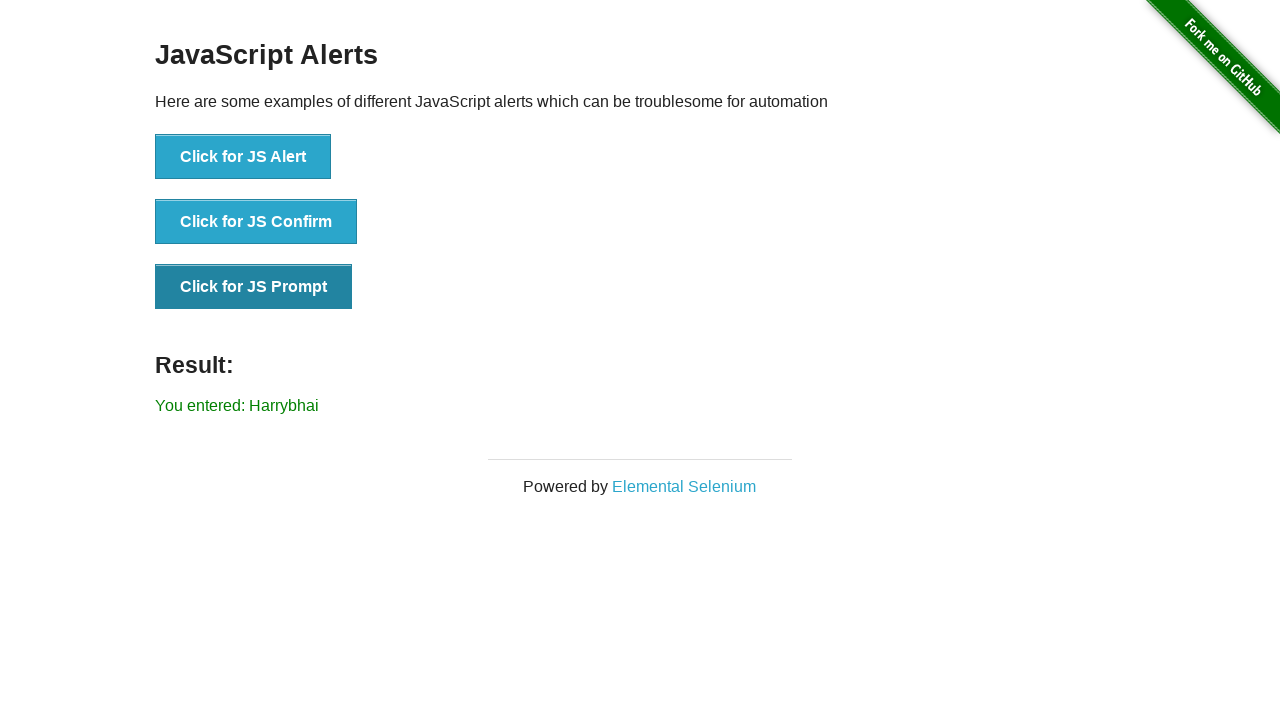

Retrieved result text: You entered: Harrybhai
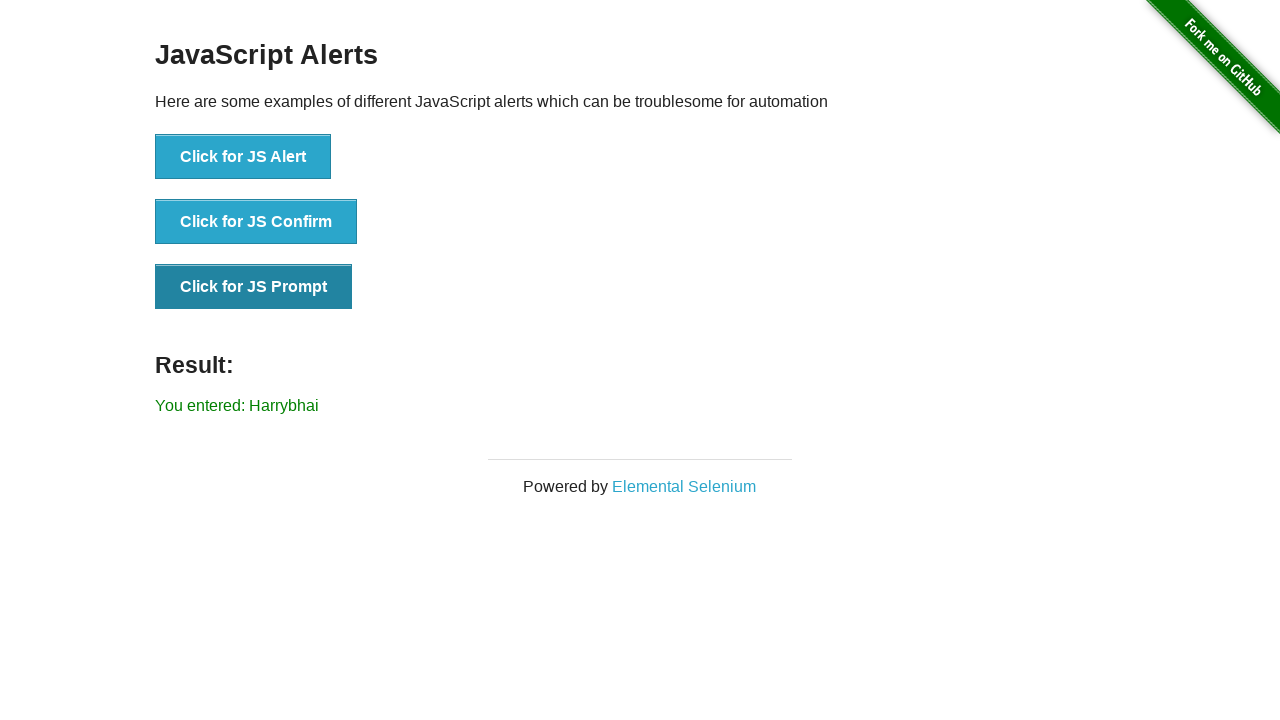

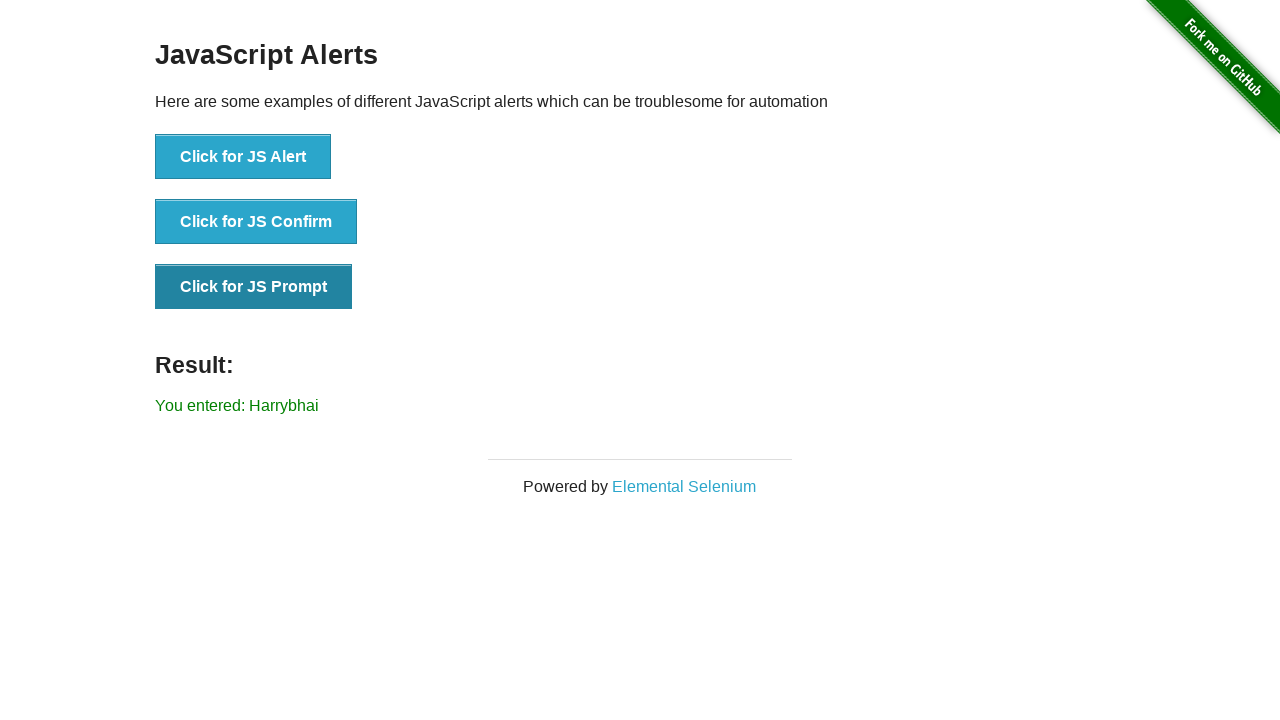